Tests the registration form page by clicking a radio button and checkbox, then verifying they are selected using isSelected checks

Starting URL: http://demo.automationtesting.in/Register.html

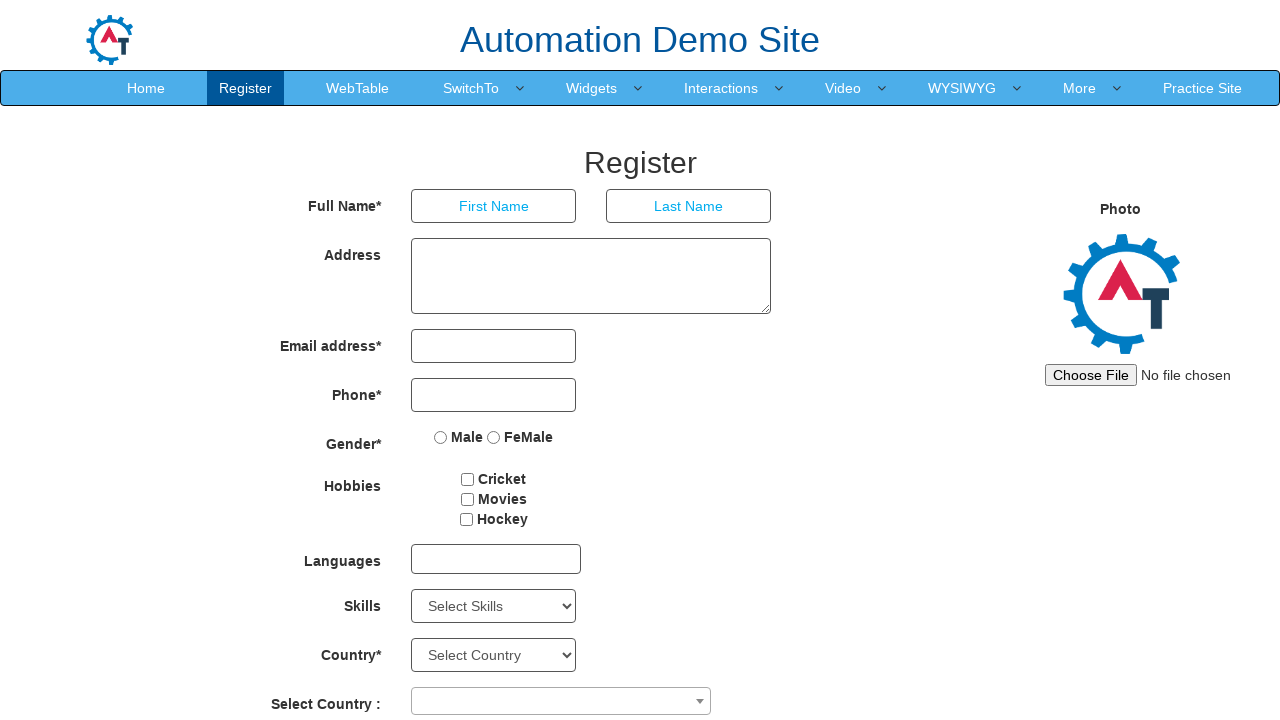

Clicked Male radio button at (441, 437) on input[type='radio'][name='radiooptions'][value='Male']
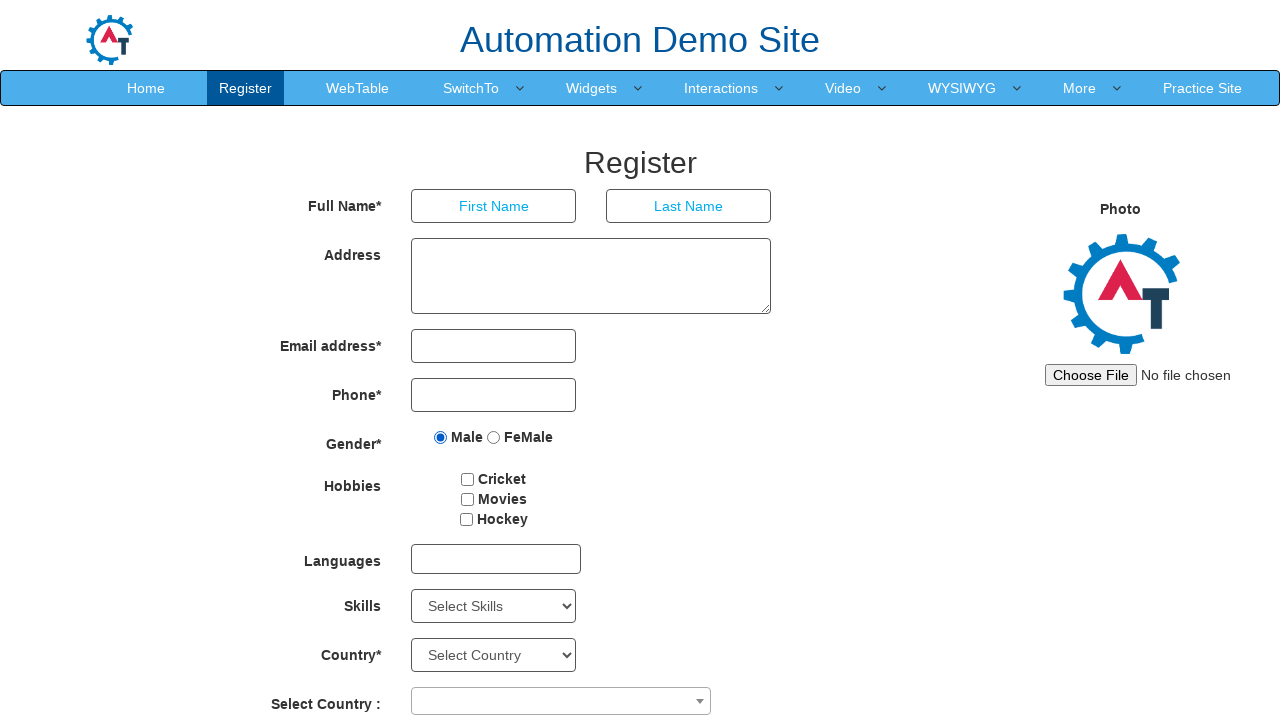

Verified Male radio button is selected
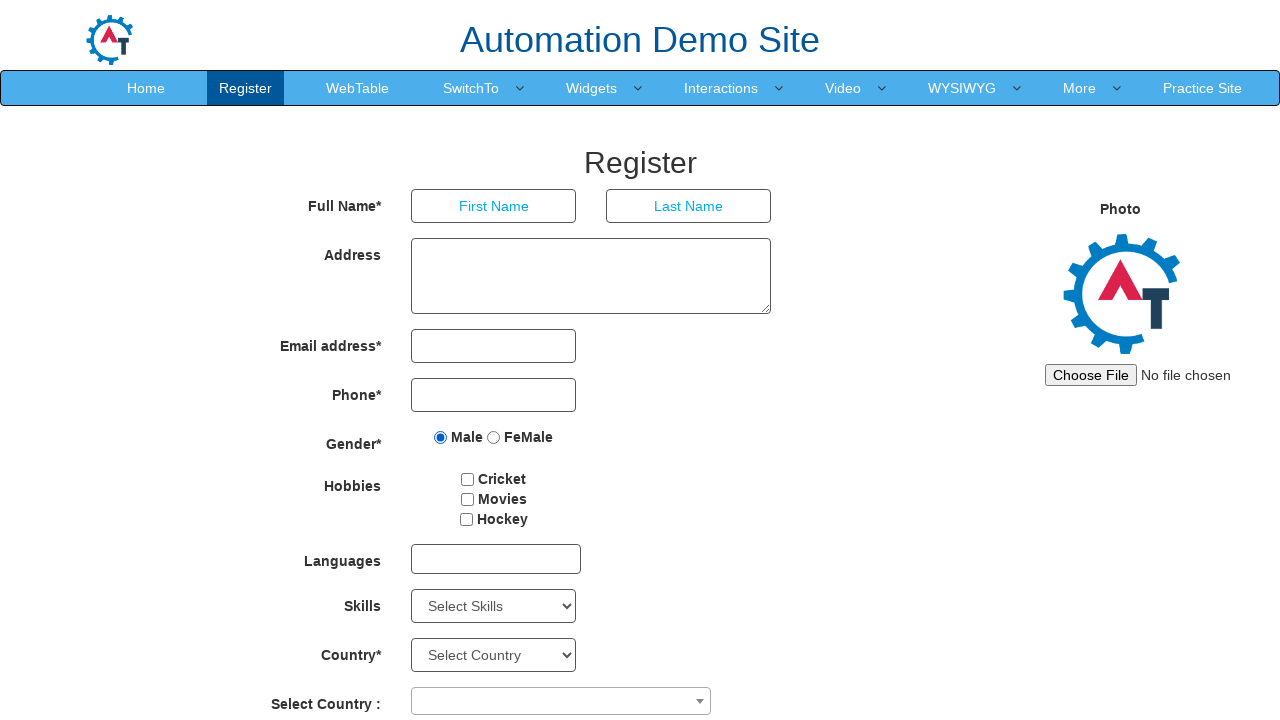

Clicked first checkbox at (468, 479) on input[id*='checkbox1']
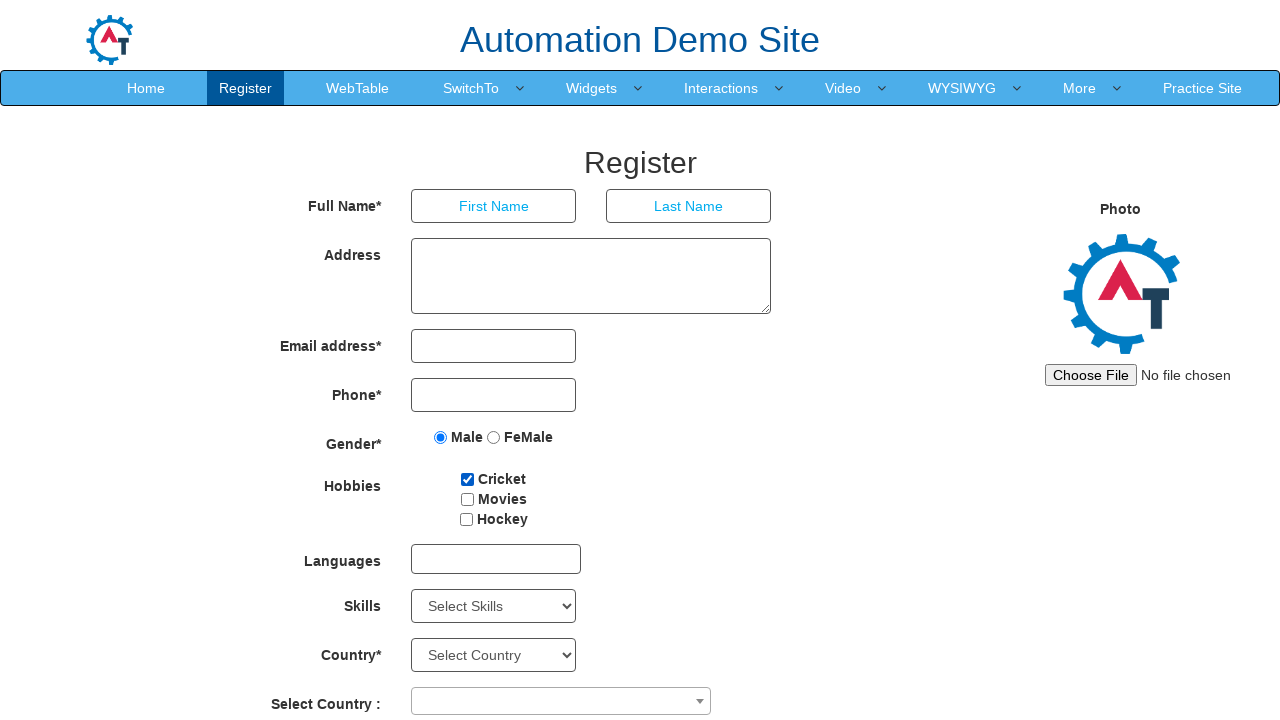

Verified first checkbox is selected
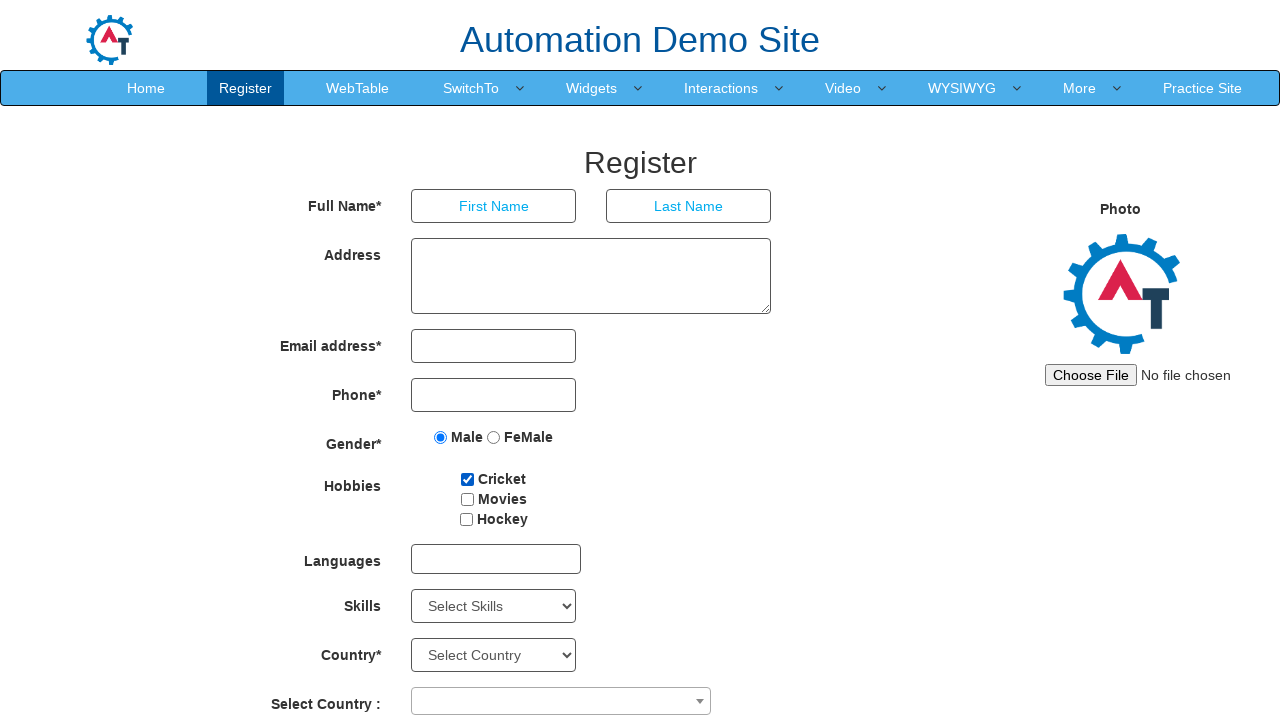

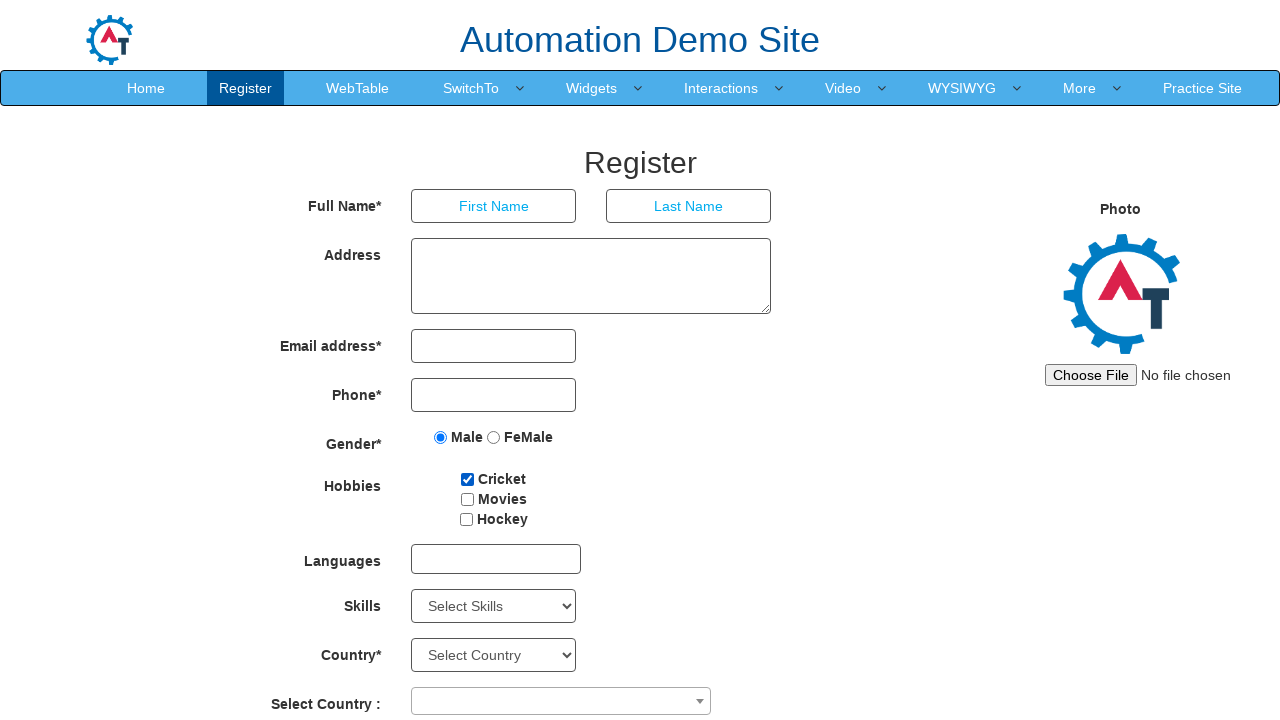